Enters an invalid email, submits the form, and verifies the input field has error styling.

Starting URL: https://demoqa.com/elements

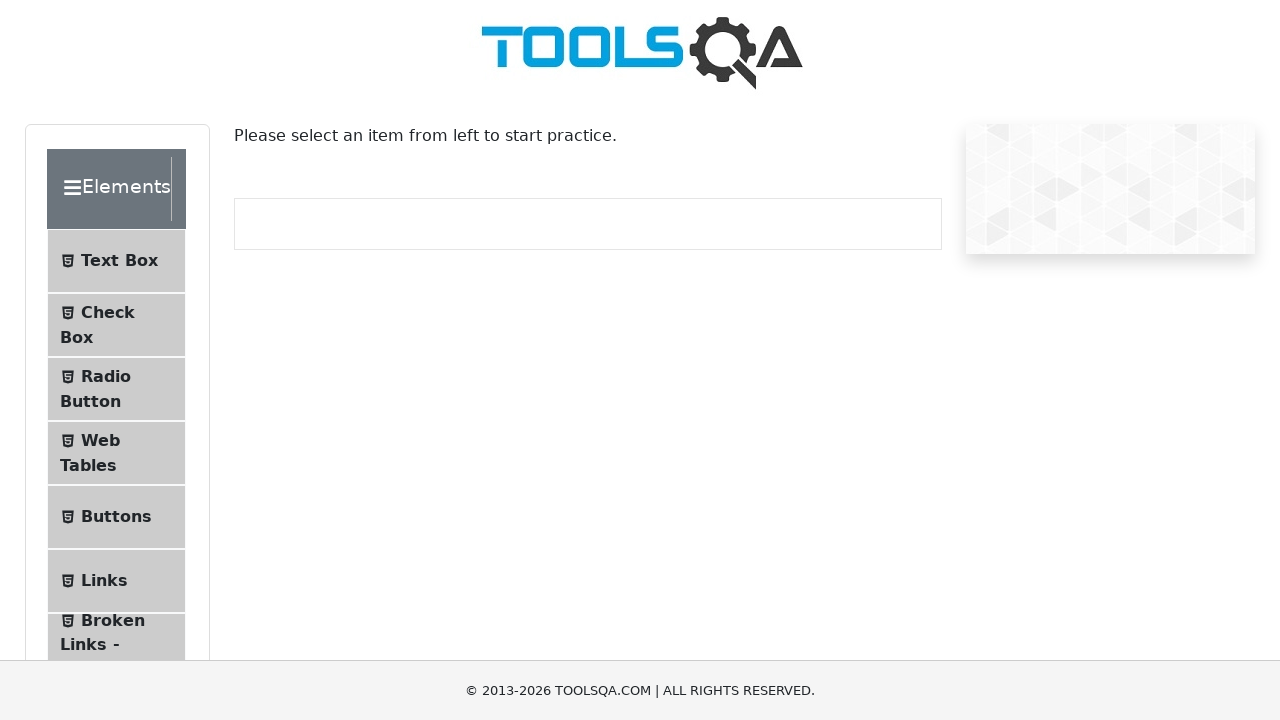

Clicked on Text Box menu item at (119, 261) on internal:text="Text Box"i
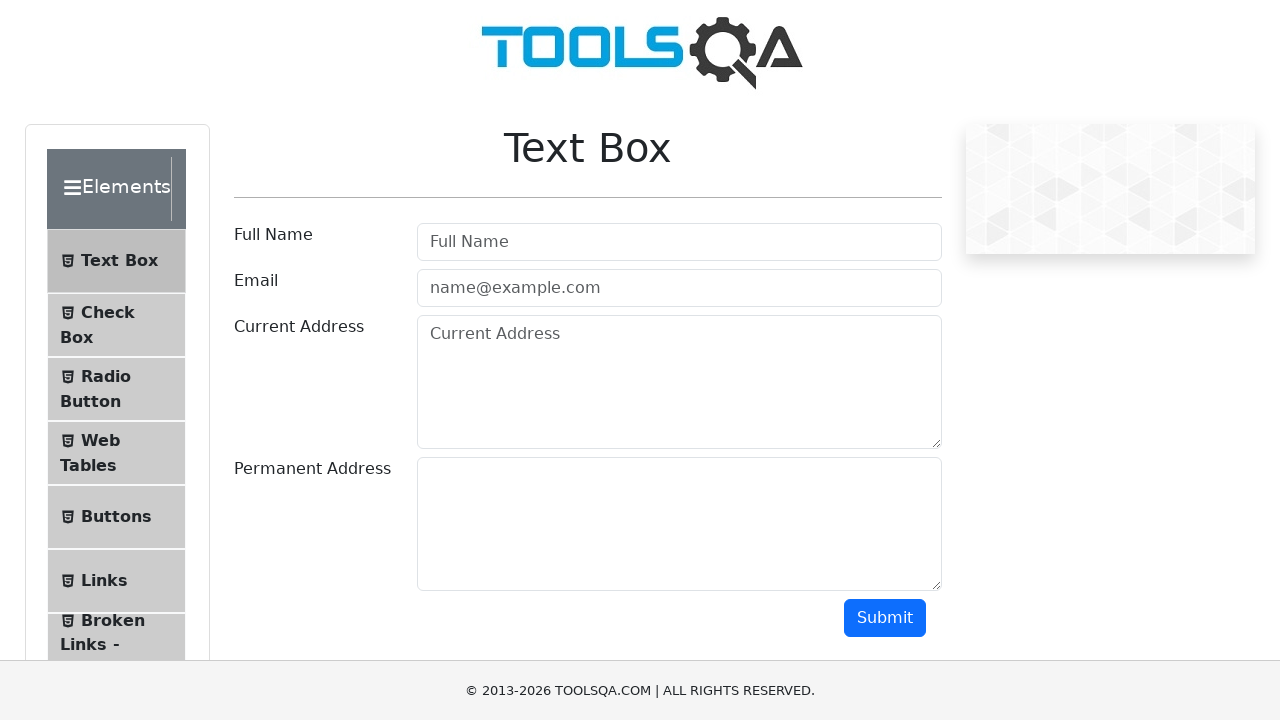

Navigated to text-box page
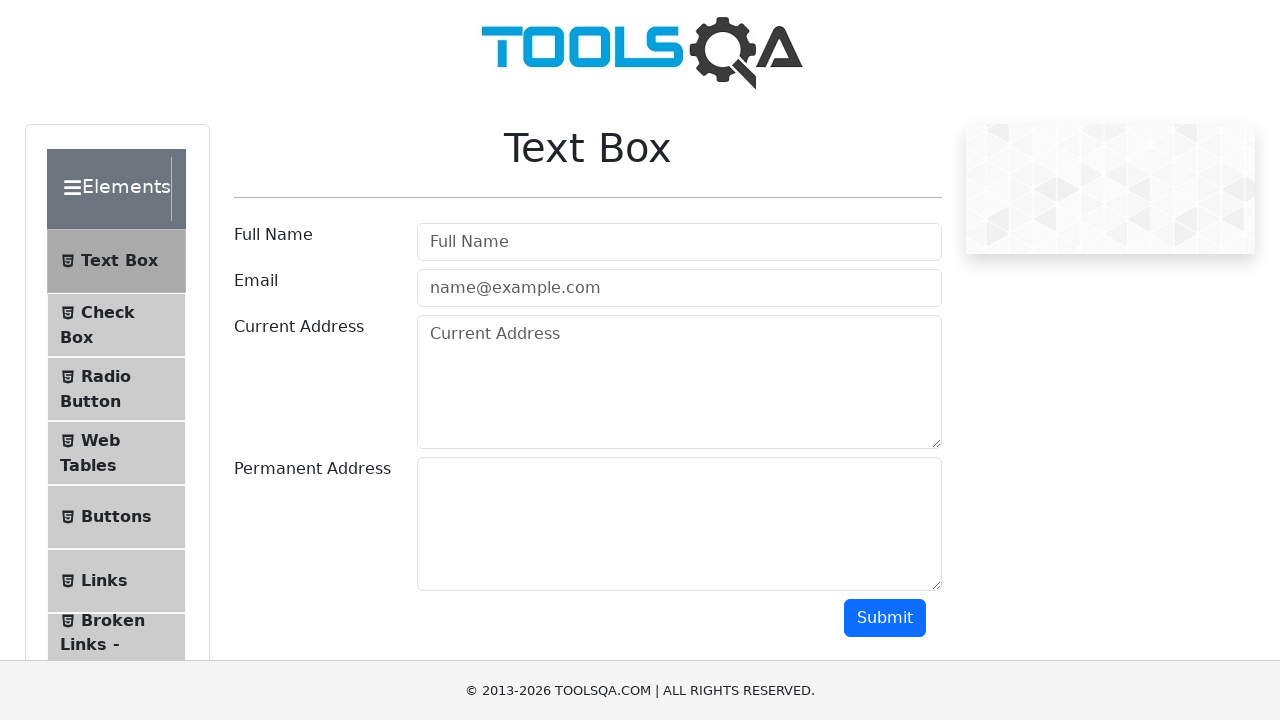

Filled email field with invalid email 'test' on internal:attr=[placeholder="name@example.com"i]
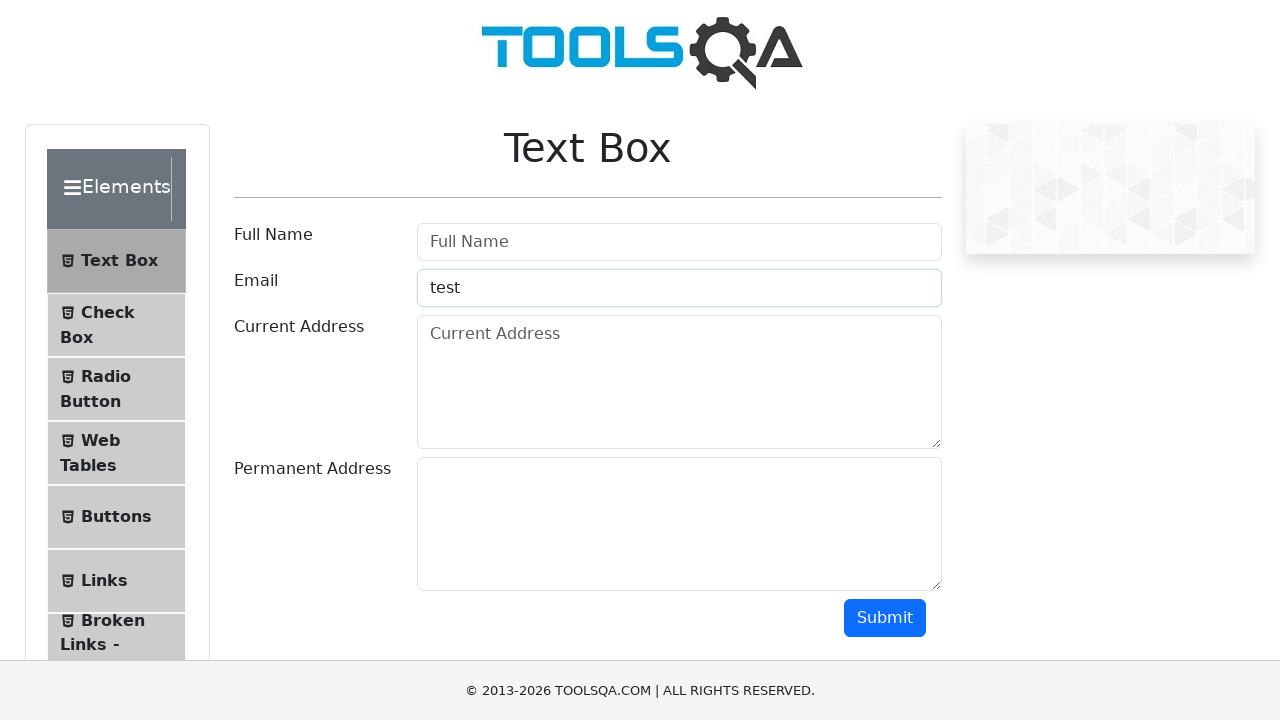

Clicked Submit button at (885, 618) on internal:role=button[name="Submit"i]
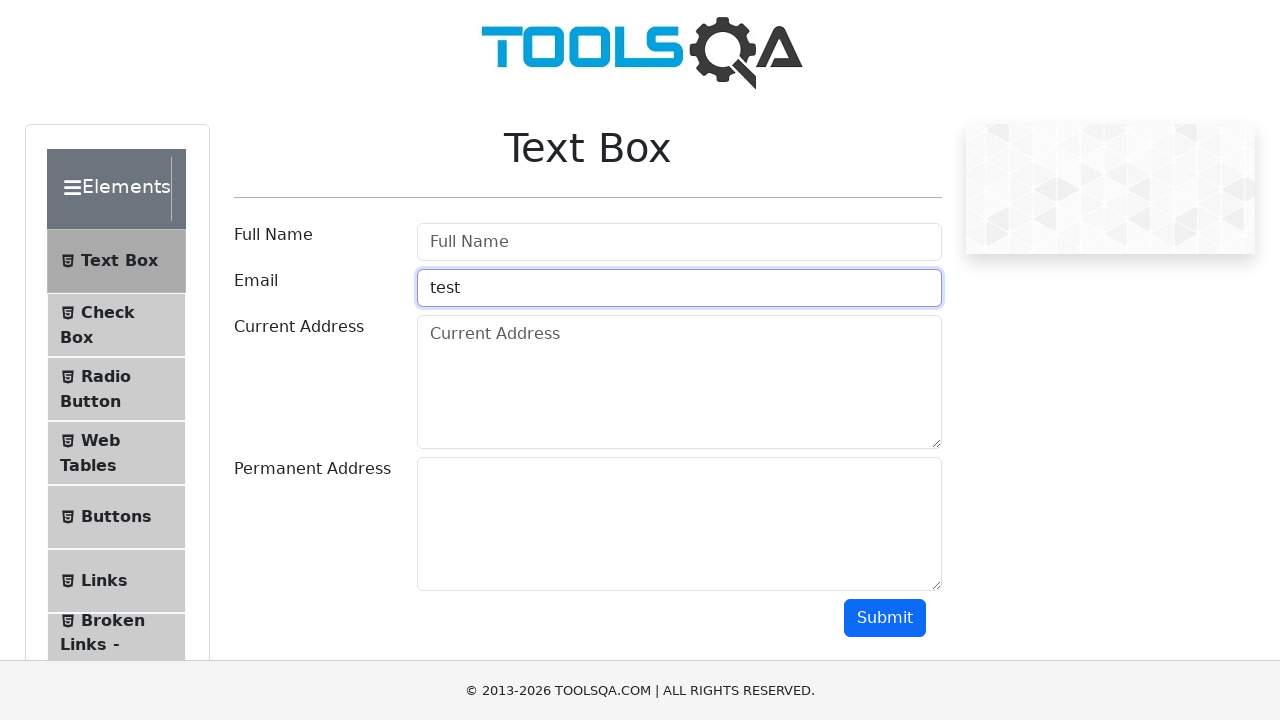

Email input field is visible
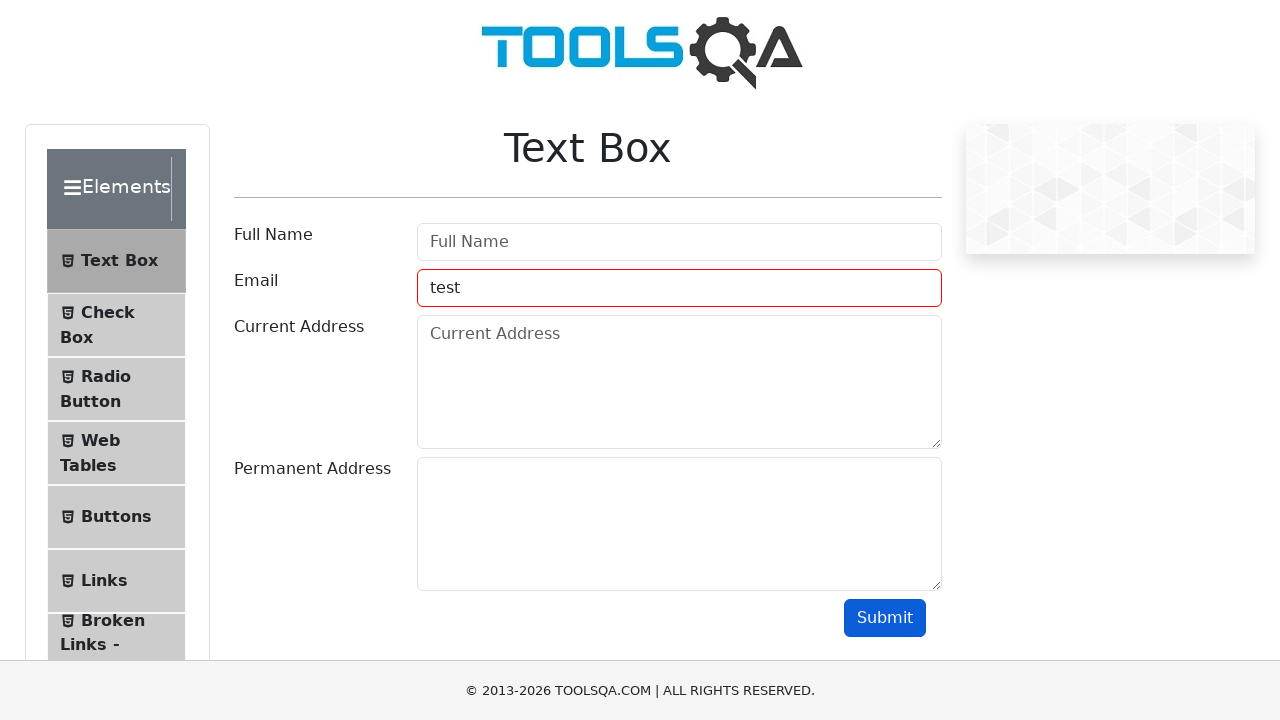

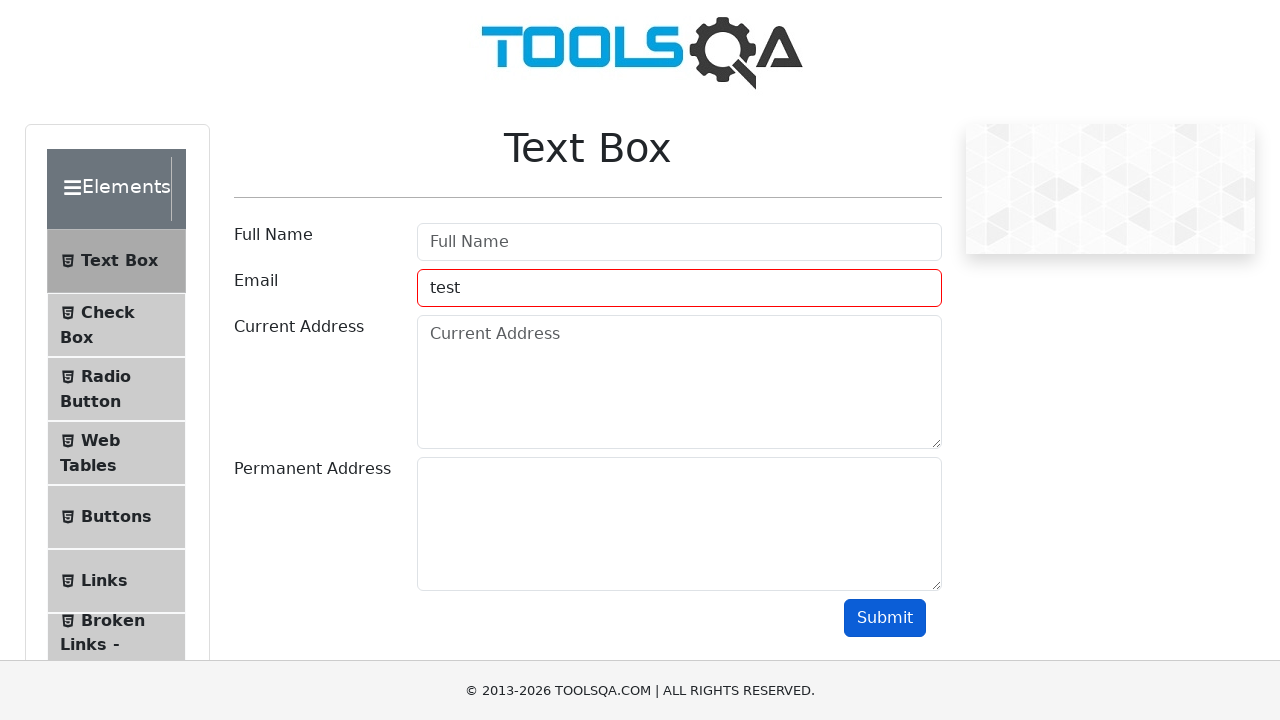